Opens and navigates to the Zerodha Kite trading platform homepage and maximizes the browser window.

Starting URL: https://kite.zerodha.com/

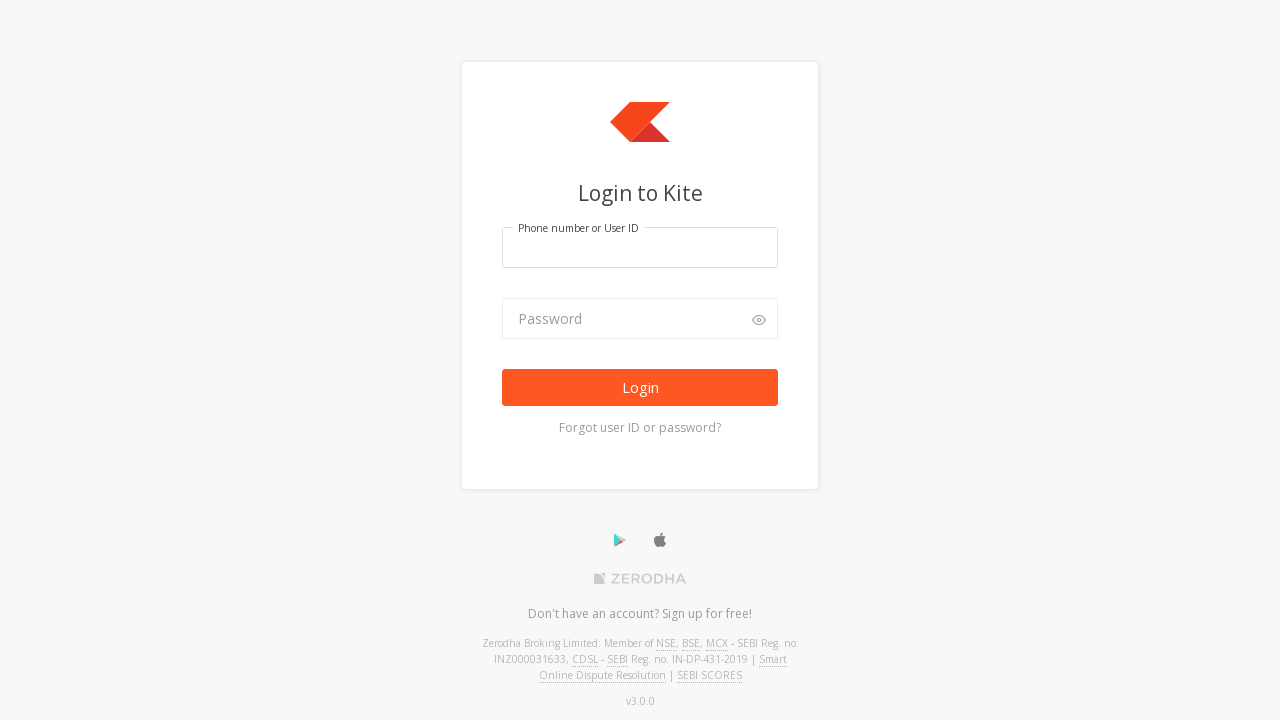

Set viewport size to 1920x1080
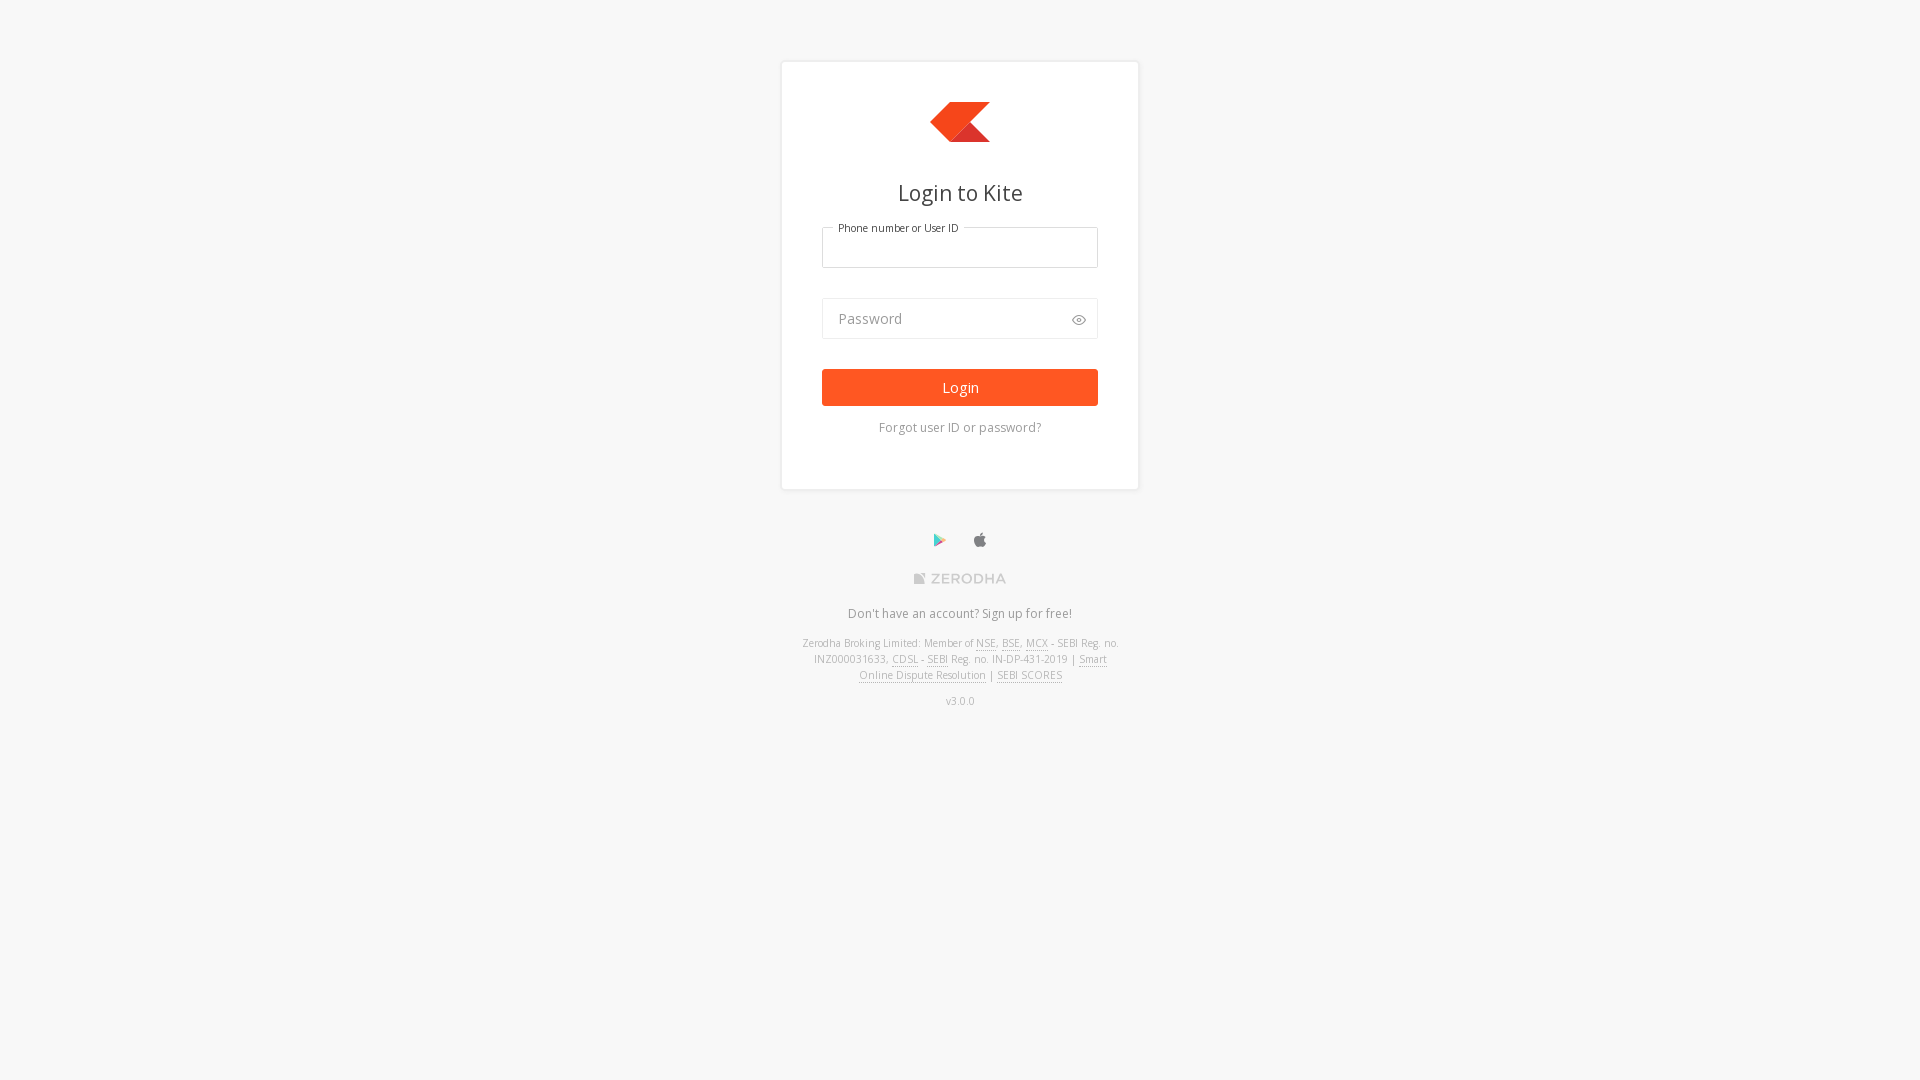

Waited for page to reach domcontentloaded state on Zerodha Kite homepage
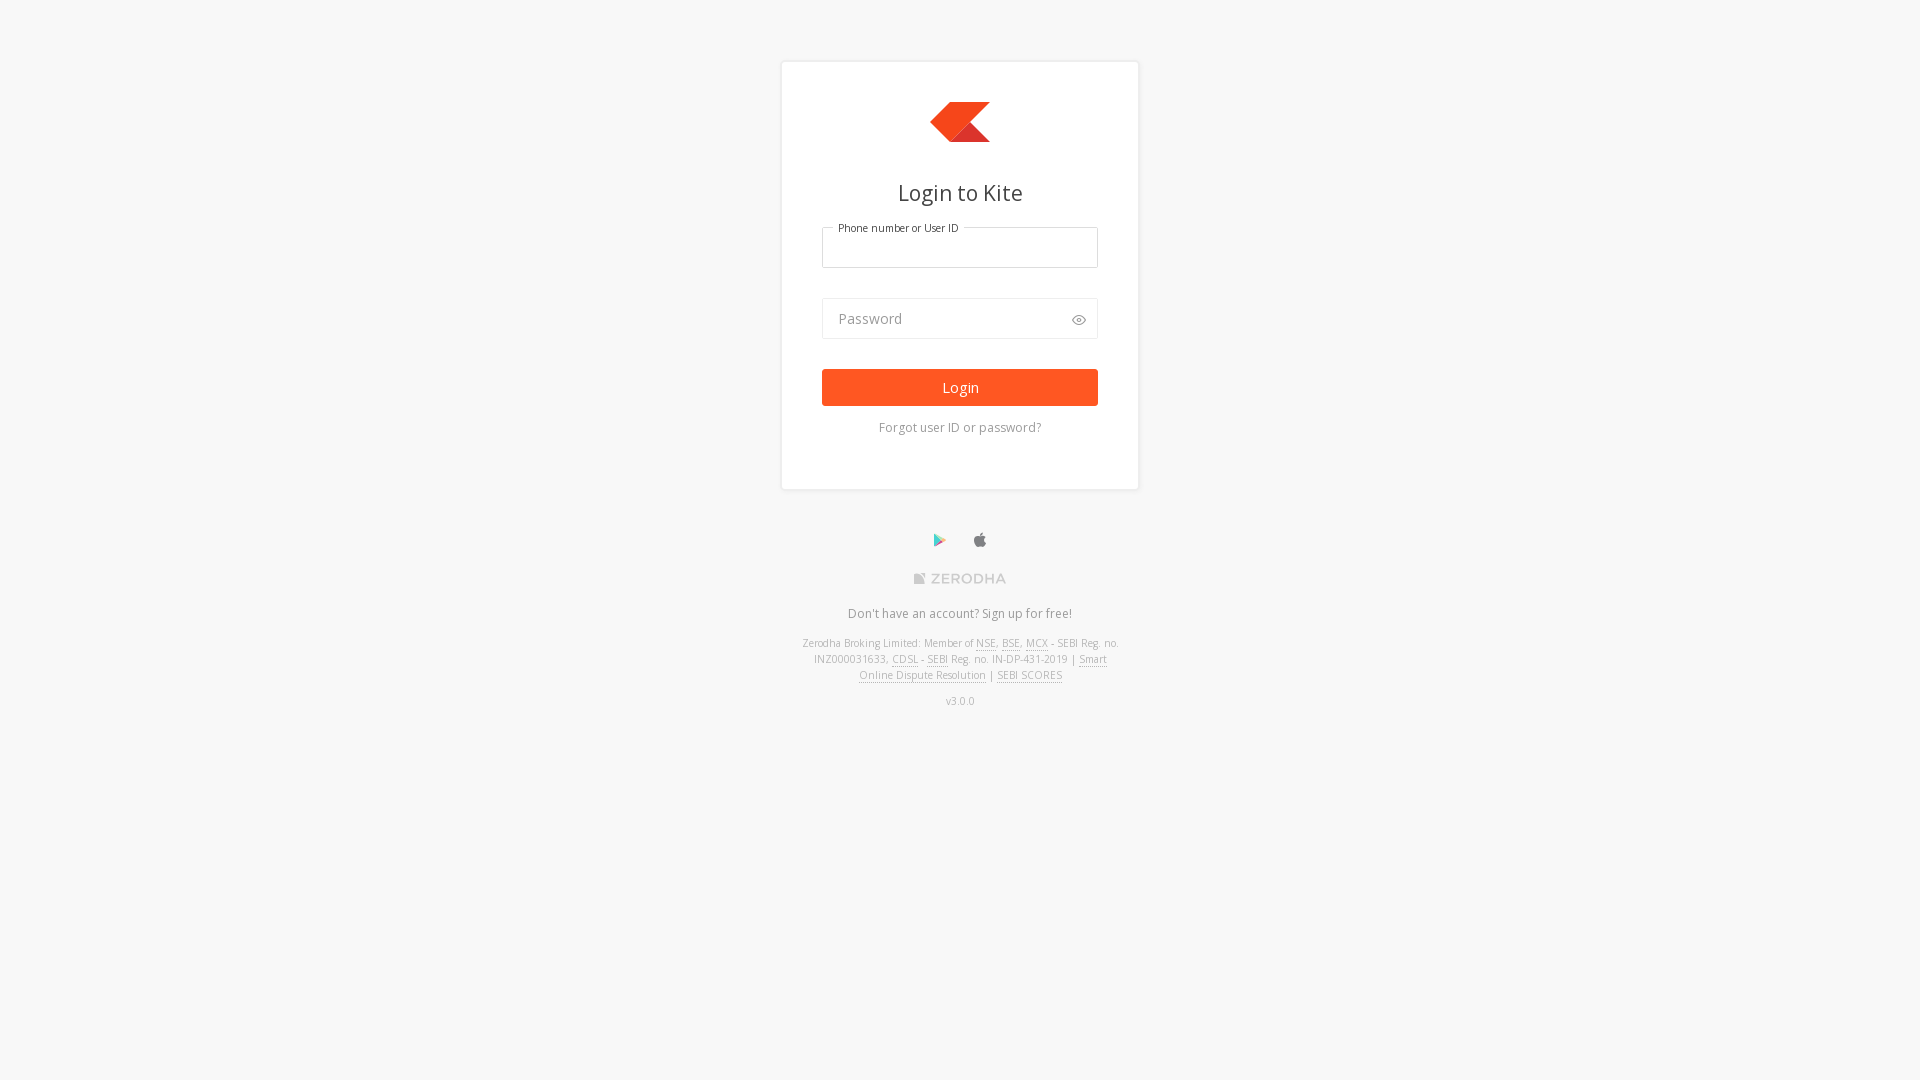

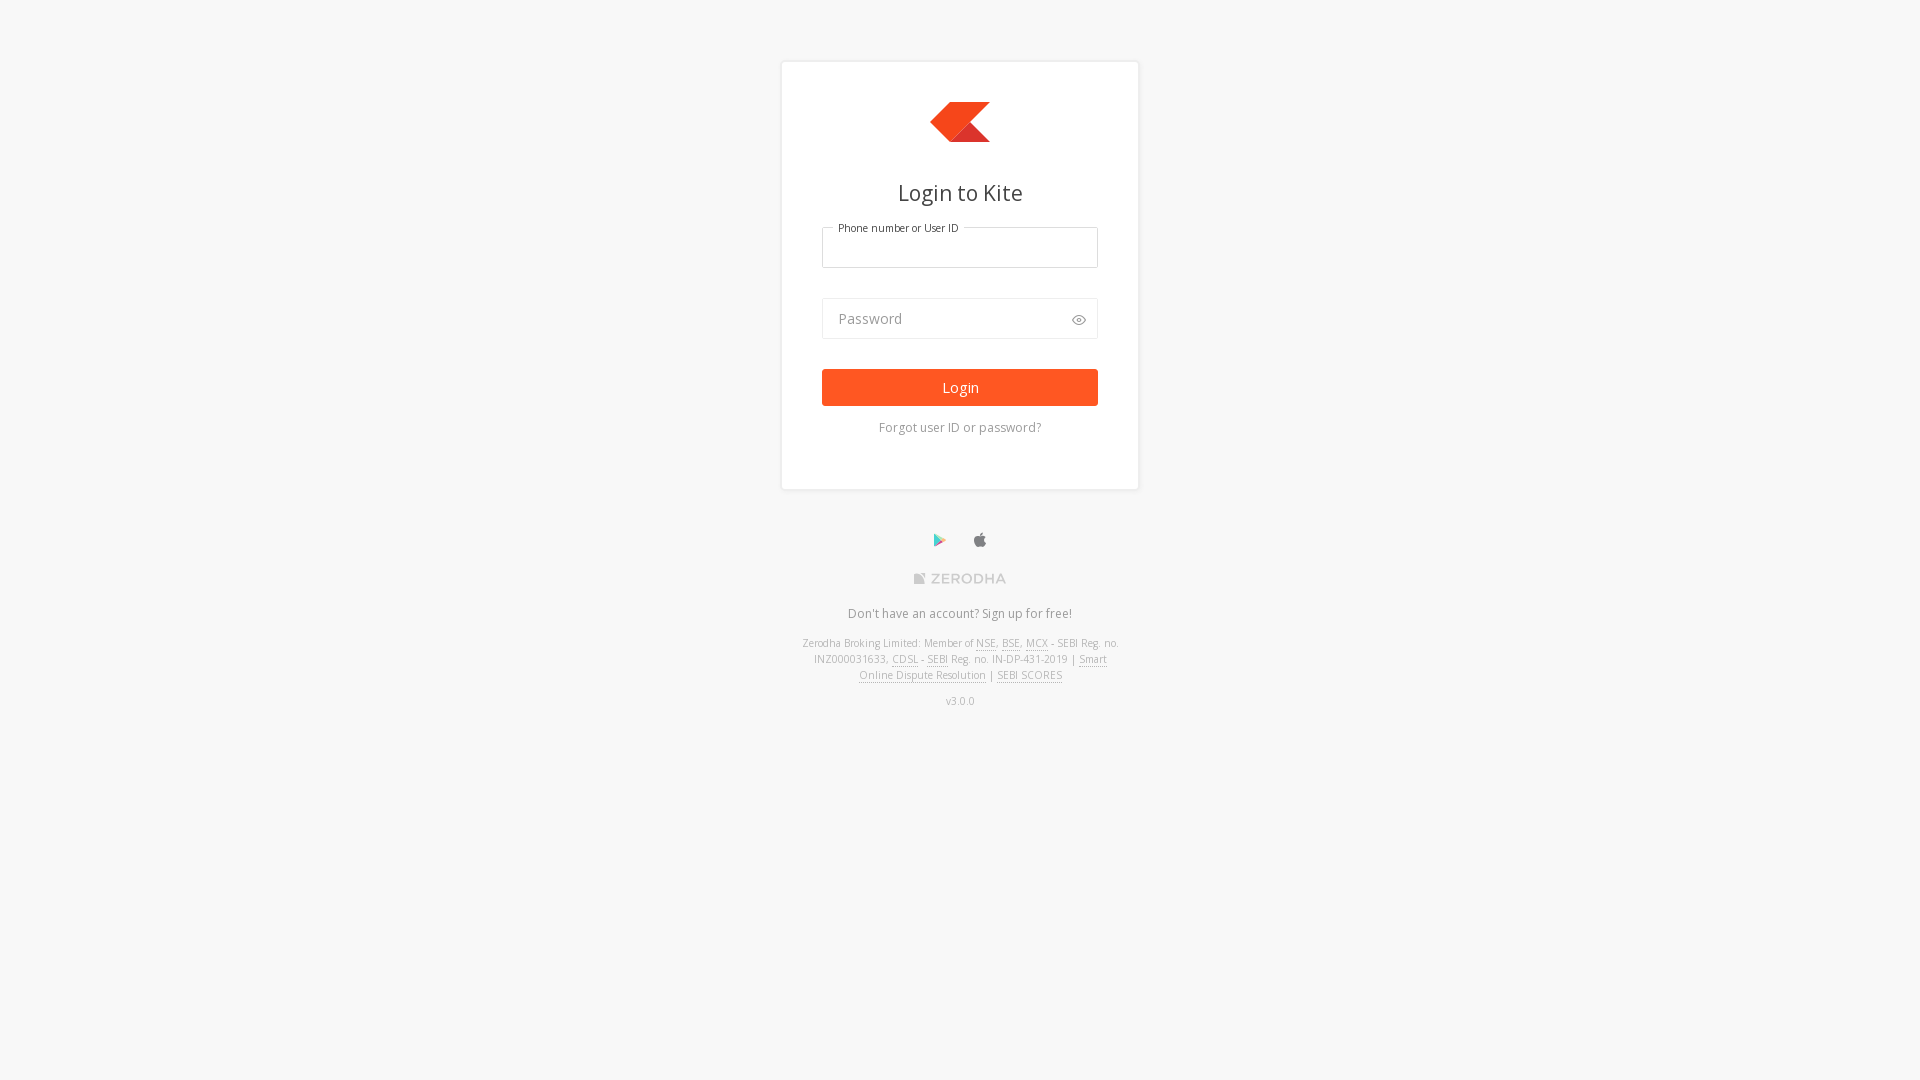